Tests keyboard key press functionality by sending a space key to an input element and verifying the result text displays the correct key pressed

Starting URL: http://the-internet.herokuapp.com/key_presses

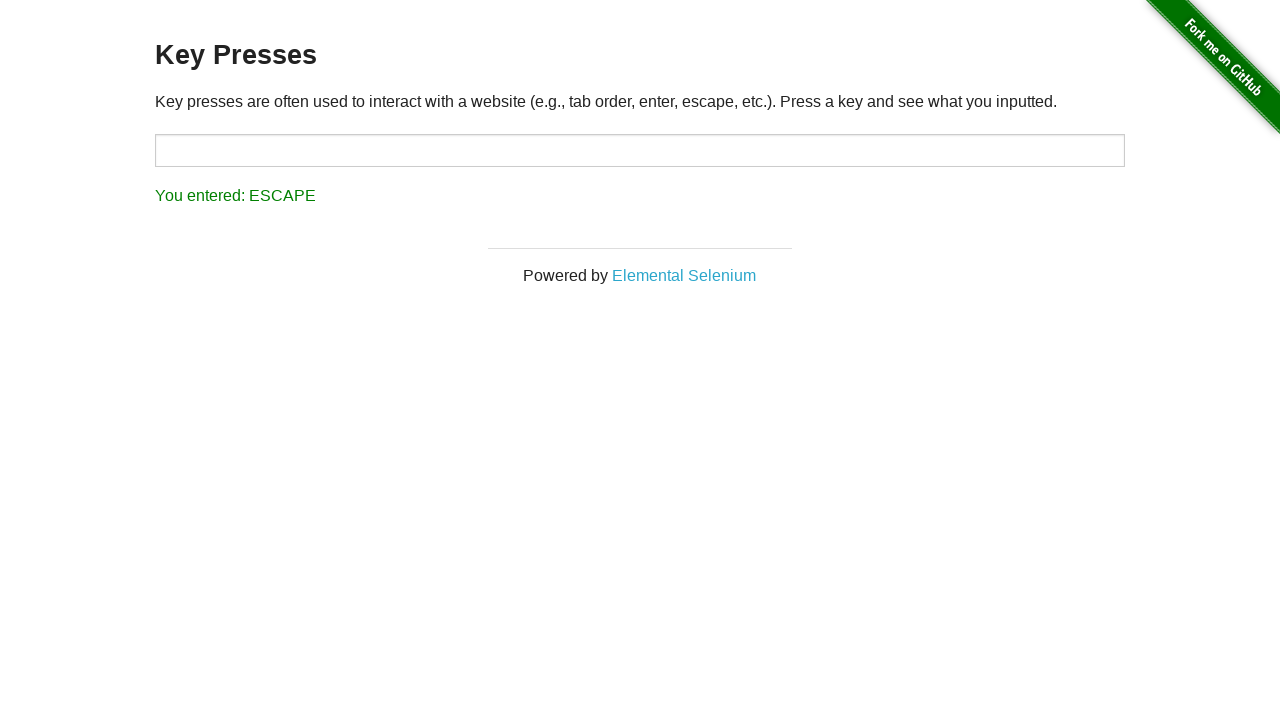

Pressed Space key on target input element on #target
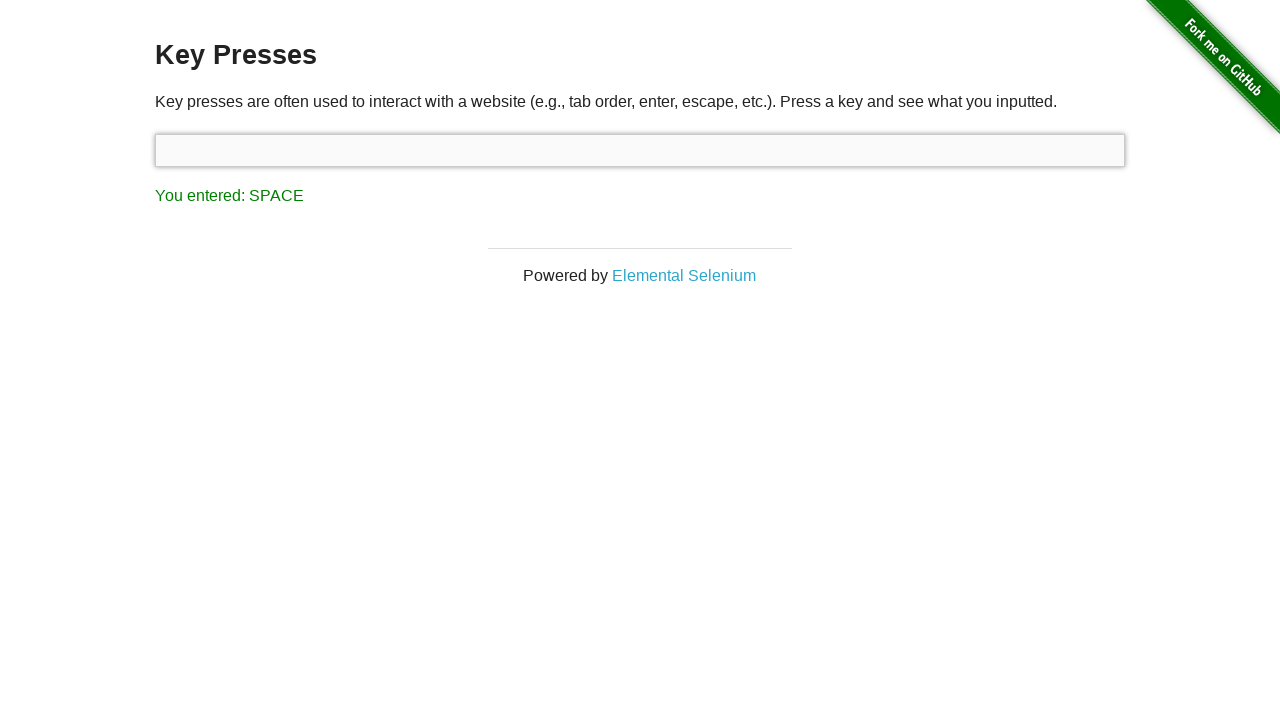

Waited for result element to appear
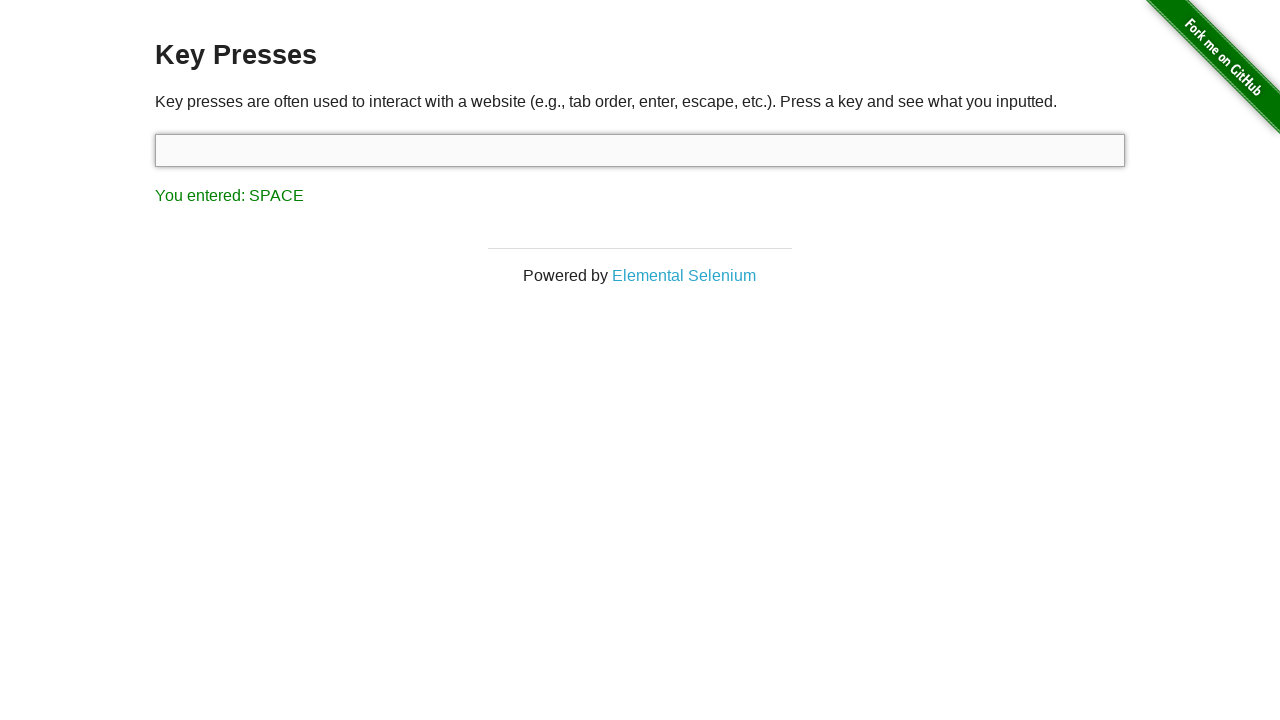

Retrieved result text content
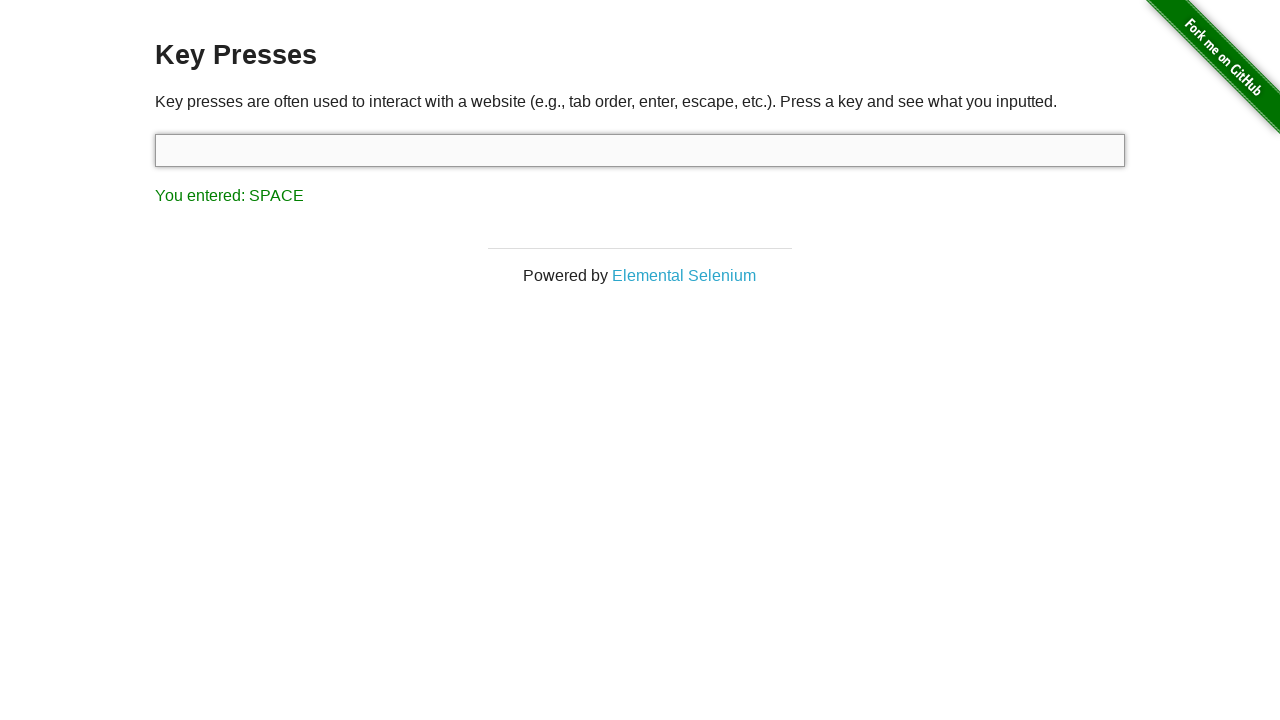

Verified result text shows 'You entered: SPACE'
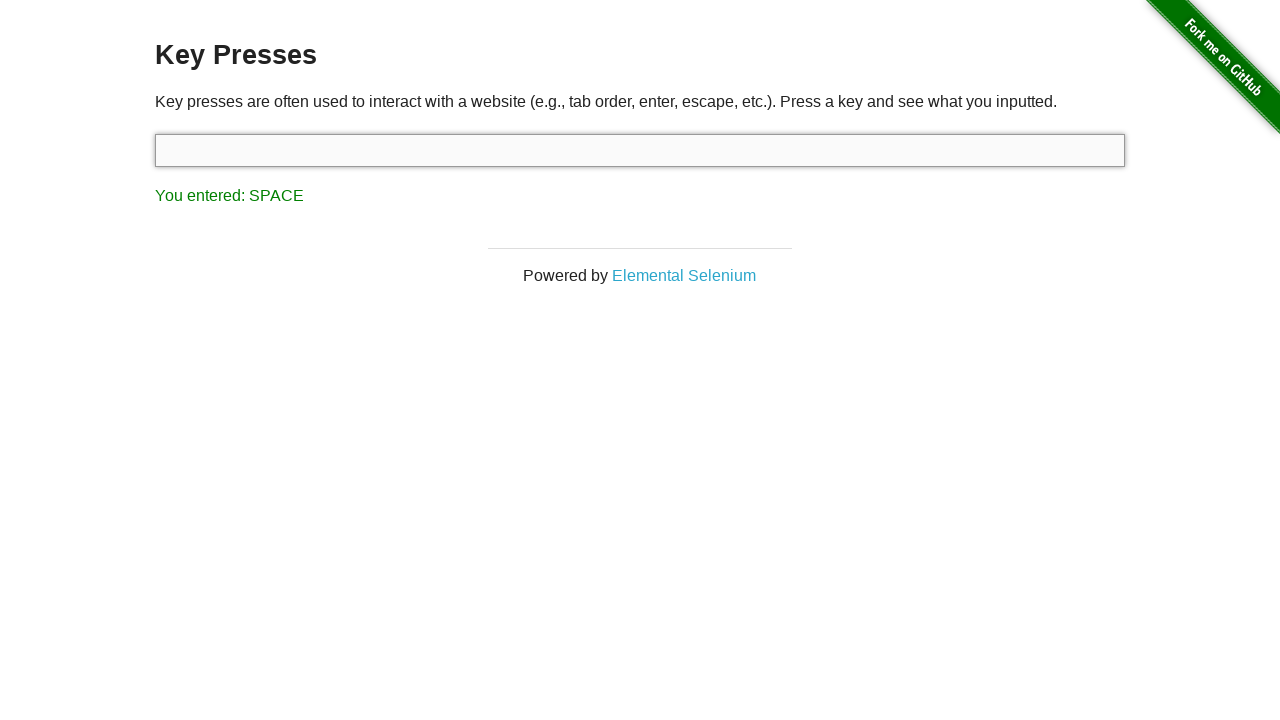

Pressed Tab key using keyboard
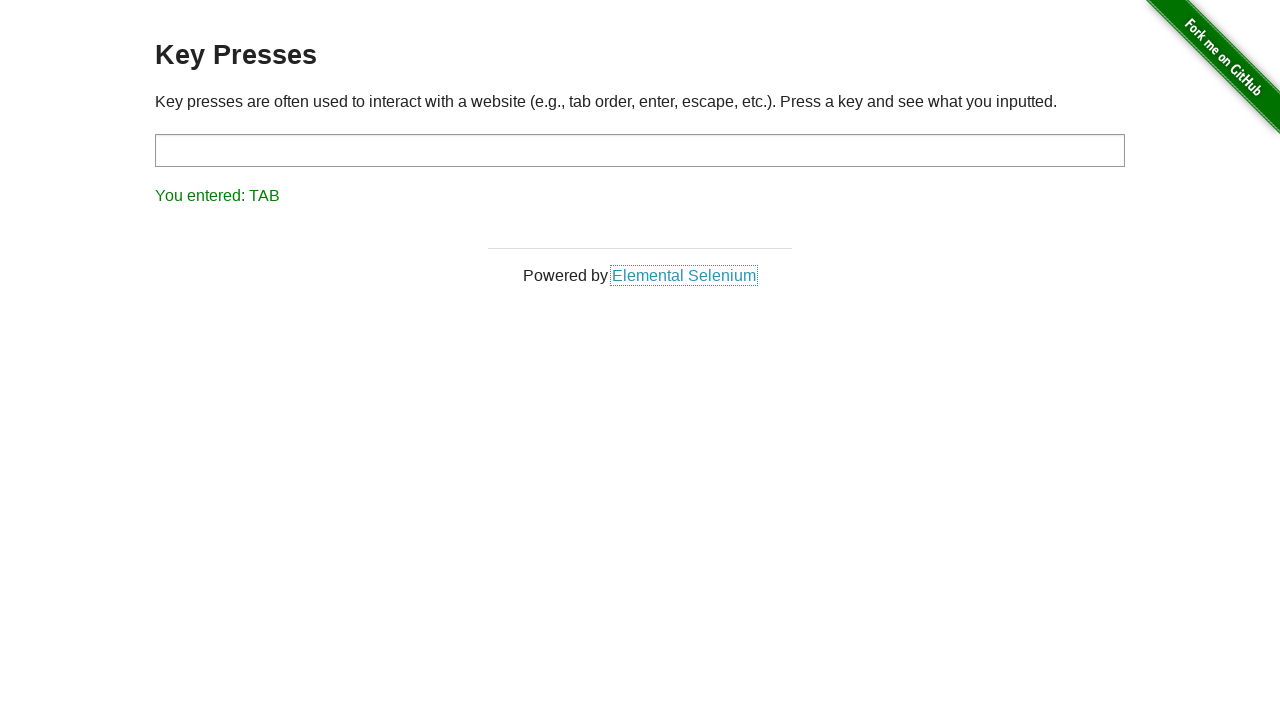

Retrieved result text content after Tab key press
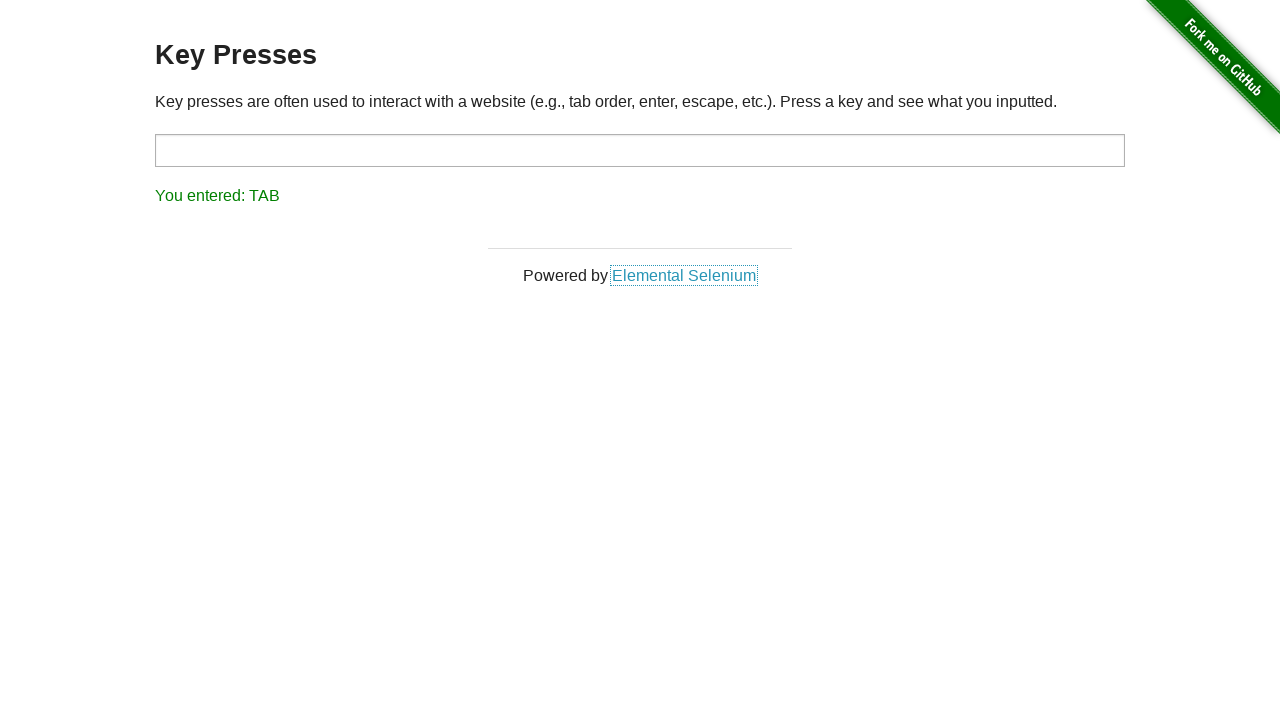

Verified result text shows 'You entered: TAB'
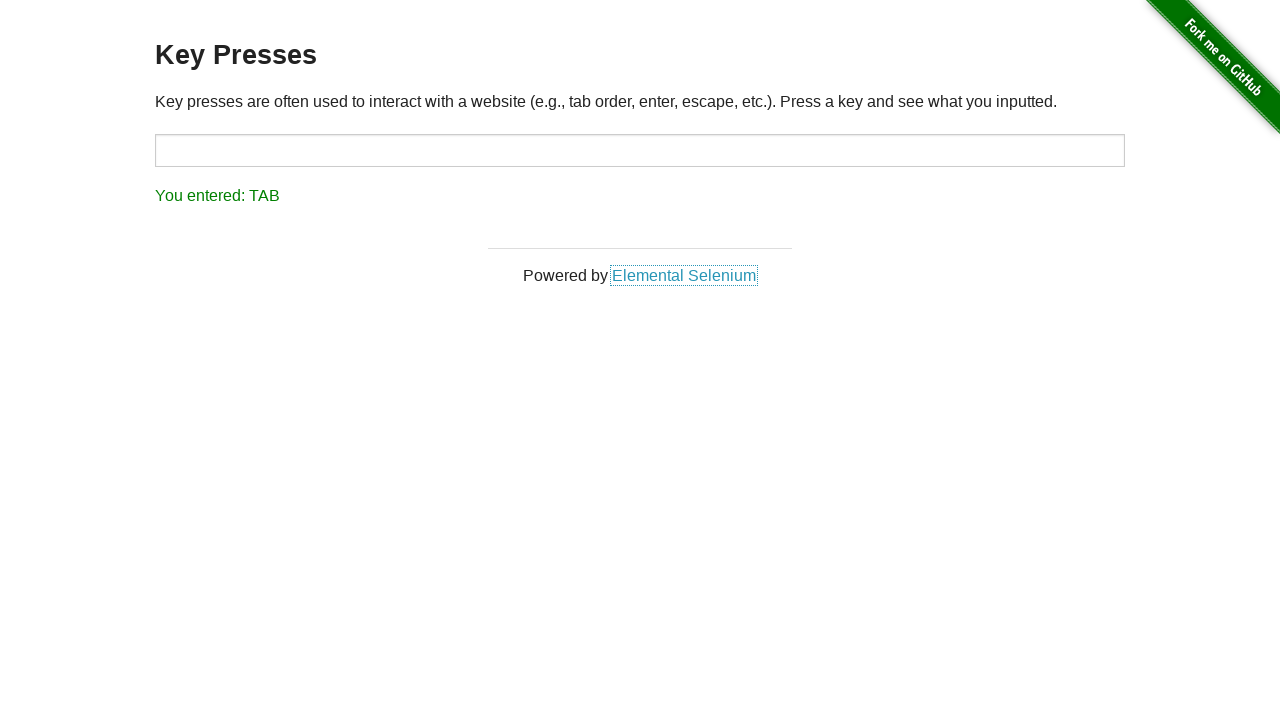

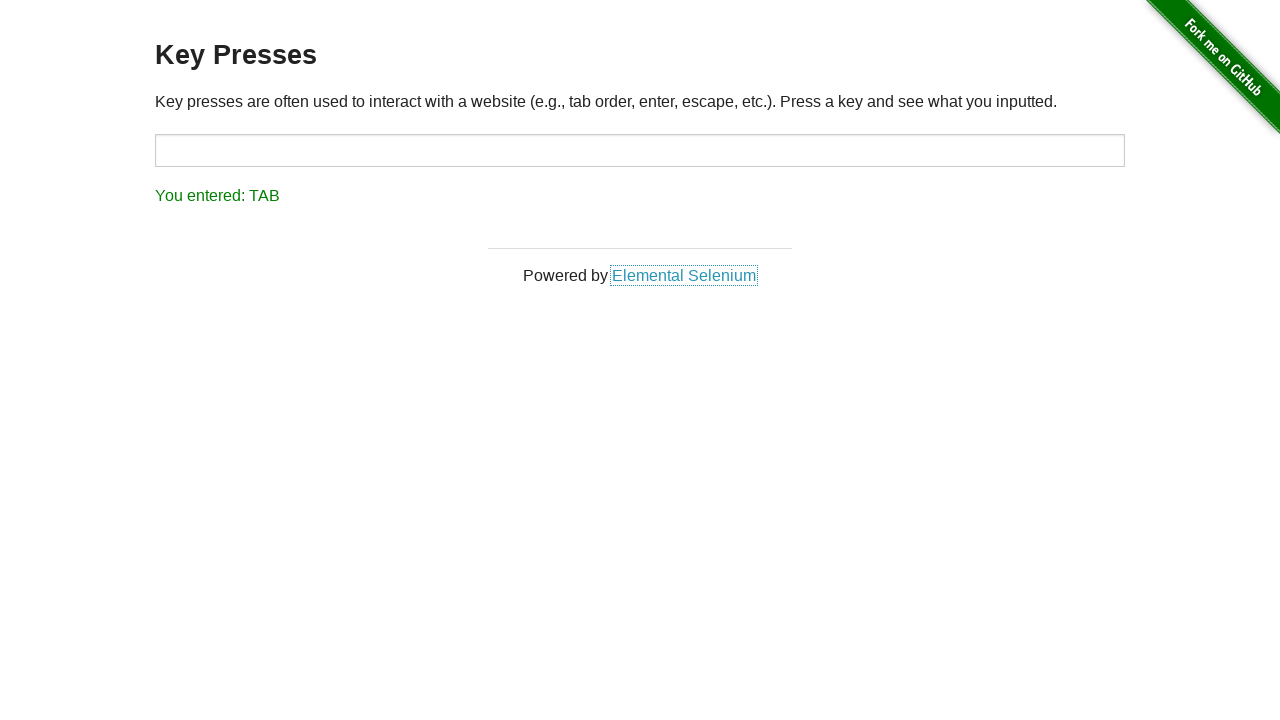